Tests the first checkbox by verifying it's initially unchecked, clicking it, and verifying it becomes checked

Starting URL: http://the-internet.herokuapp.com/

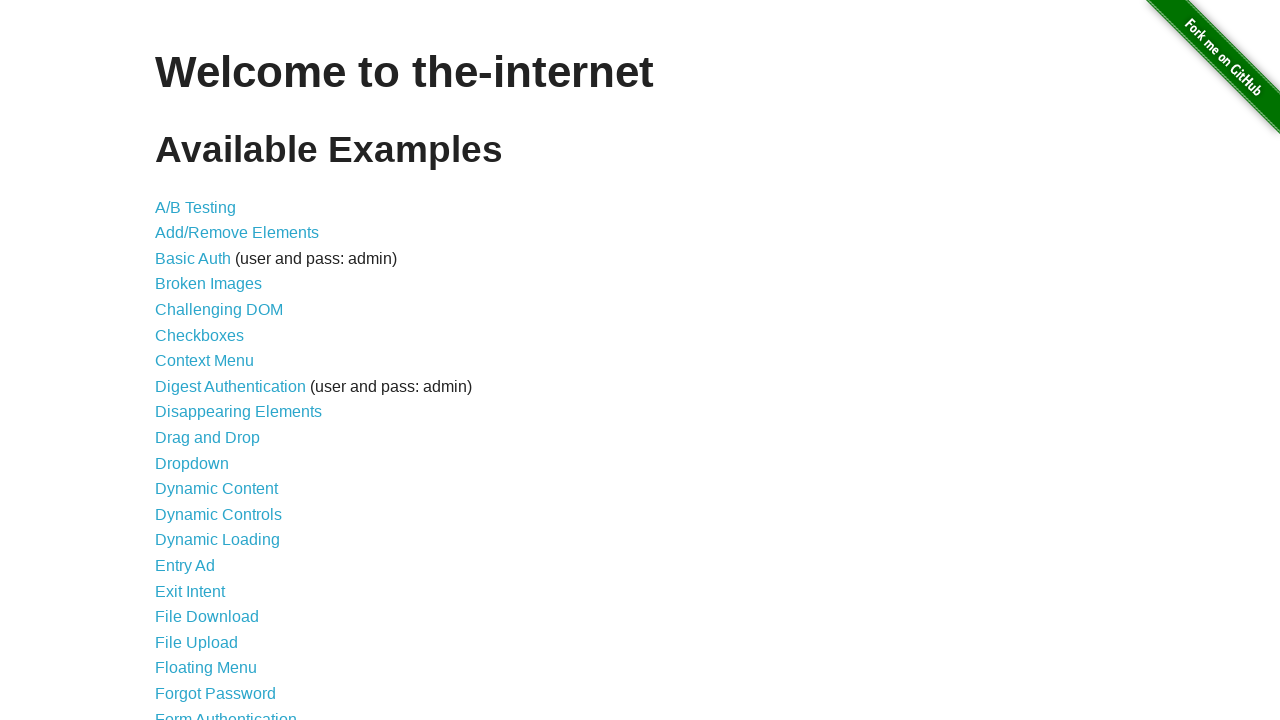

Clicked on Checkboxes link to navigate to checkboxes page at (200, 335) on text=Checkboxes
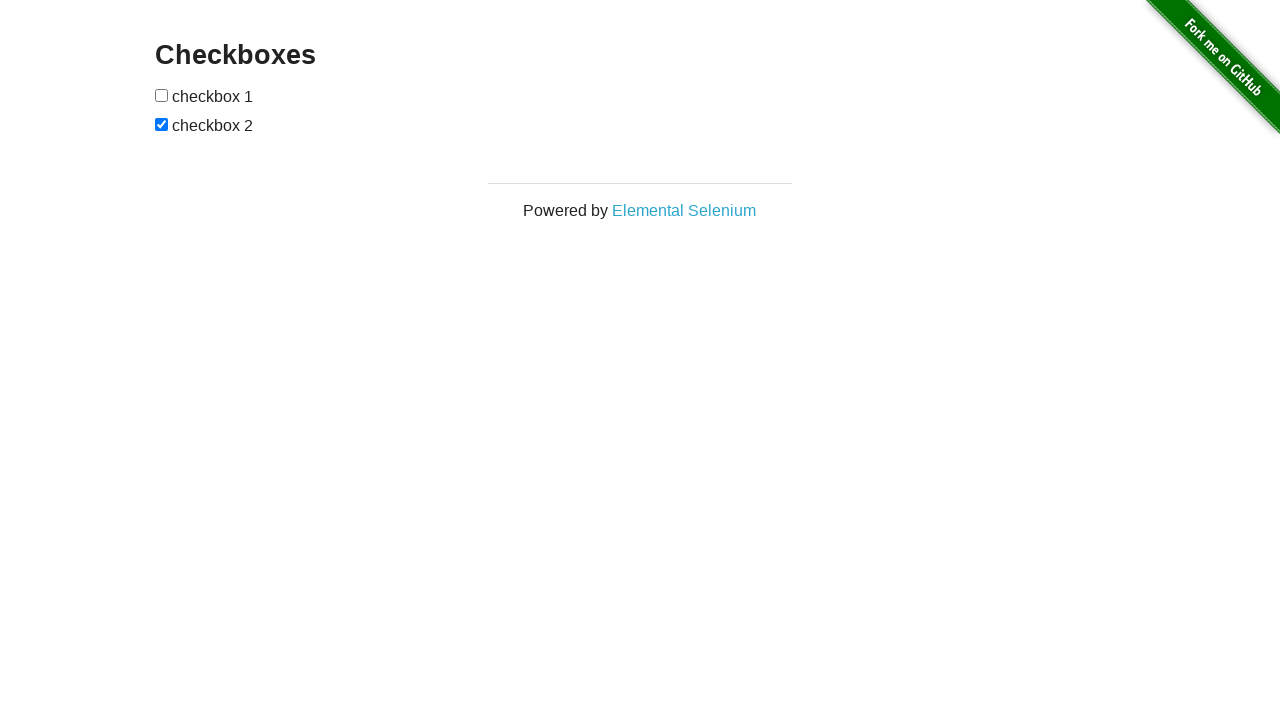

Checkboxes loaded and are visible
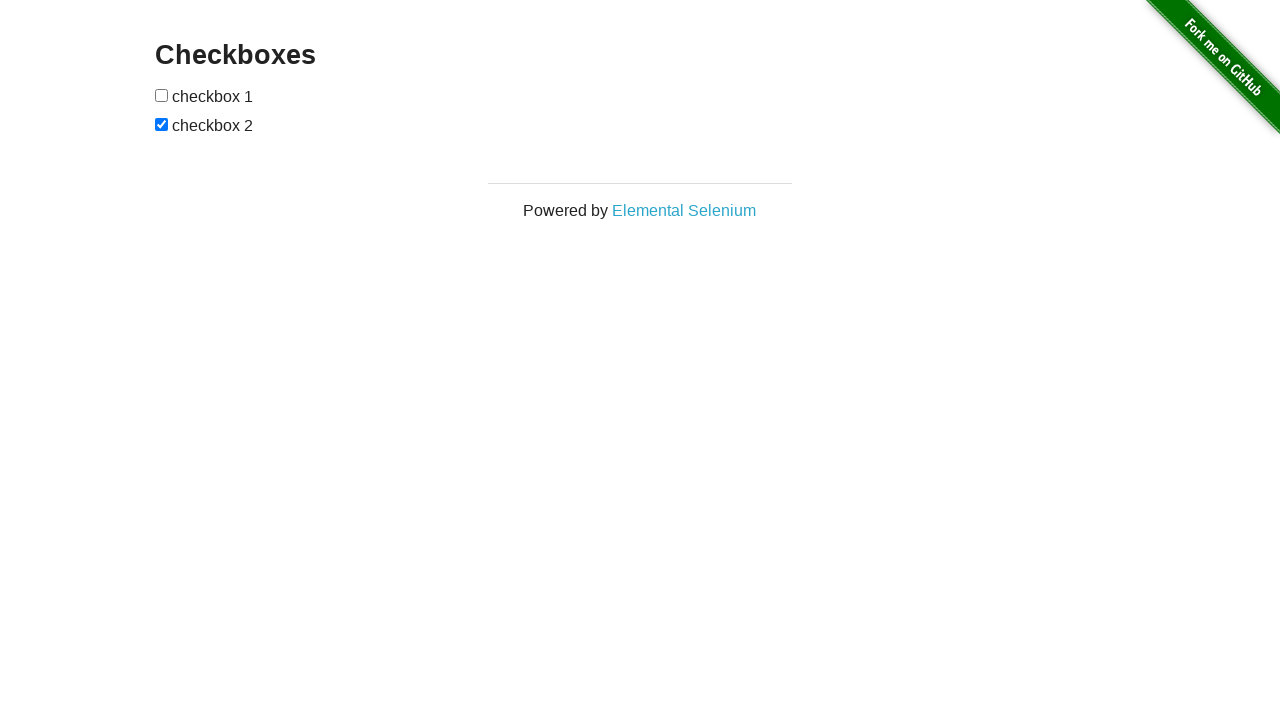

Verified first checkbox is initially unchecked
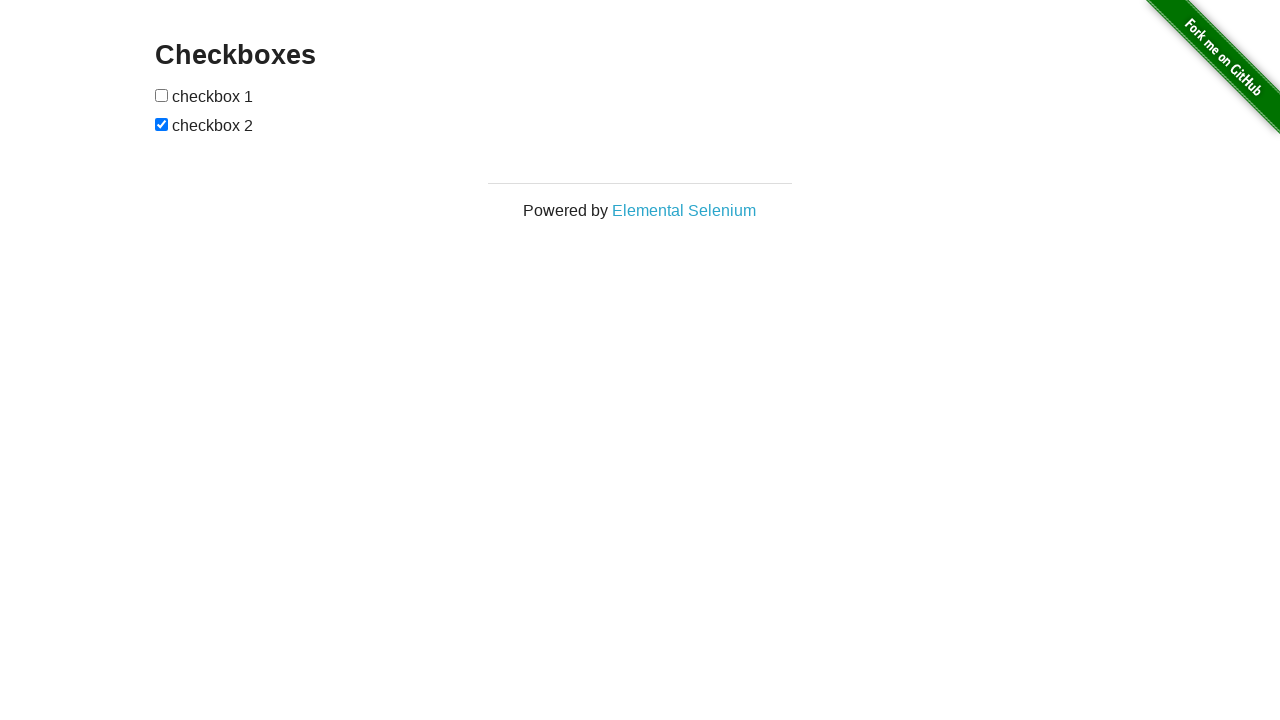

Clicked on the first checkbox at (162, 95) on [type=checkbox] >> nth=0
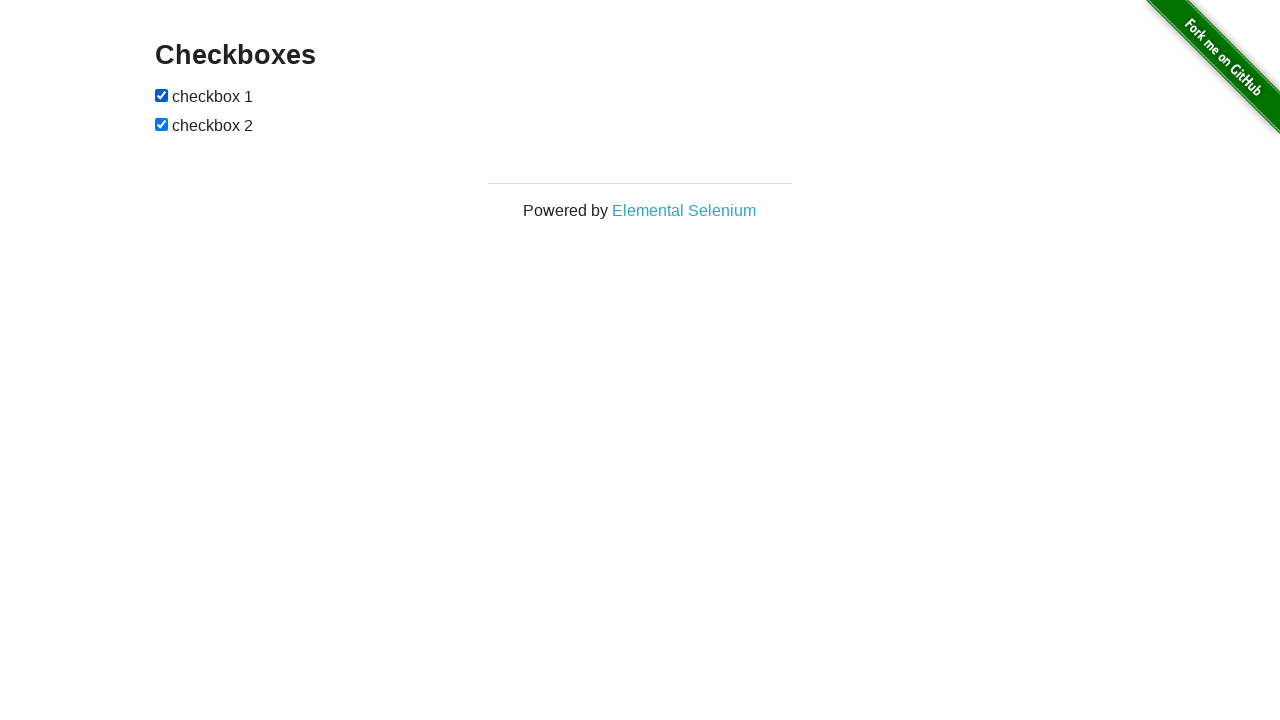

Verified first checkbox is now checked
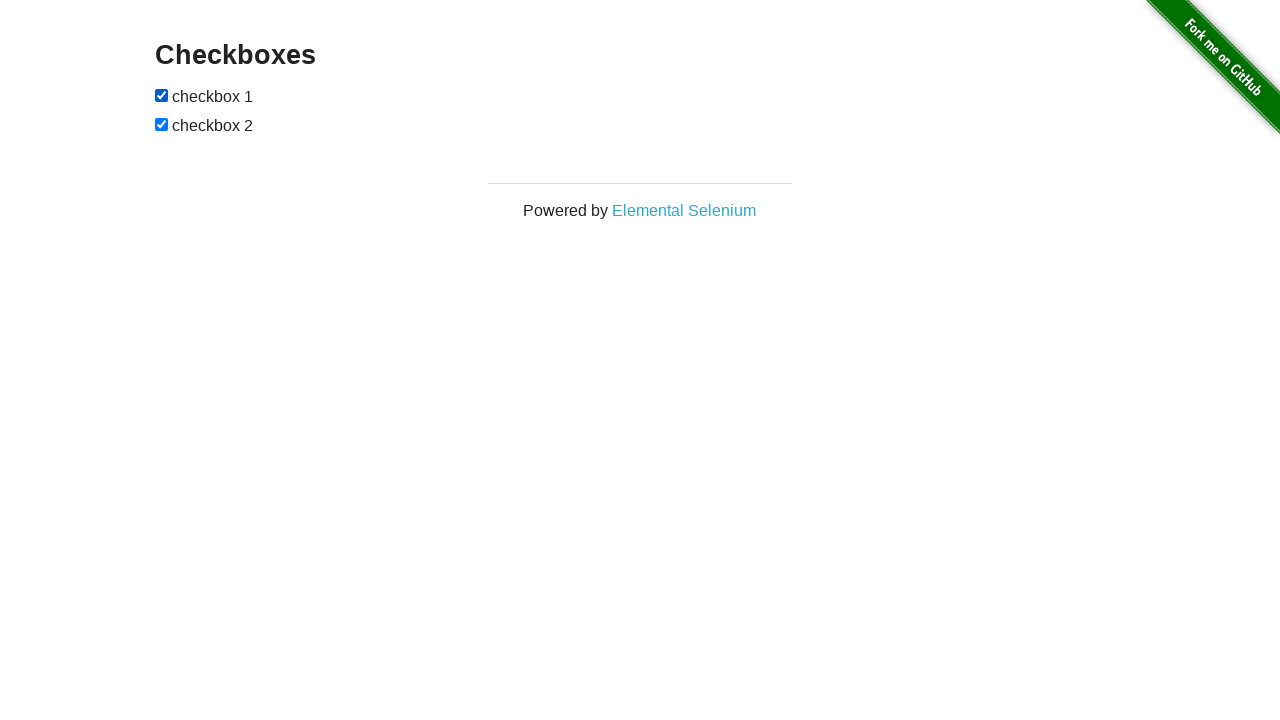

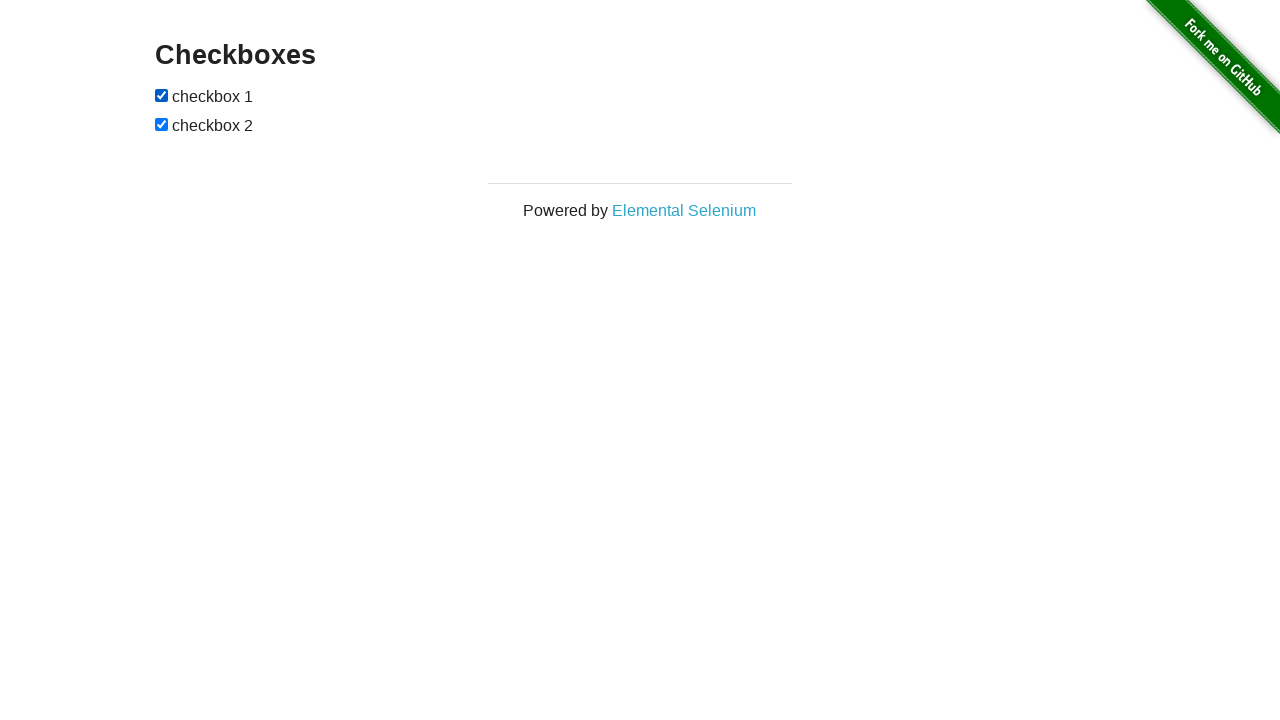